Demonstrates drag and drop by offset, dragging element to specific coordinates

Starting URL: https://crossbrowsertesting.github.io/drag-and-drop

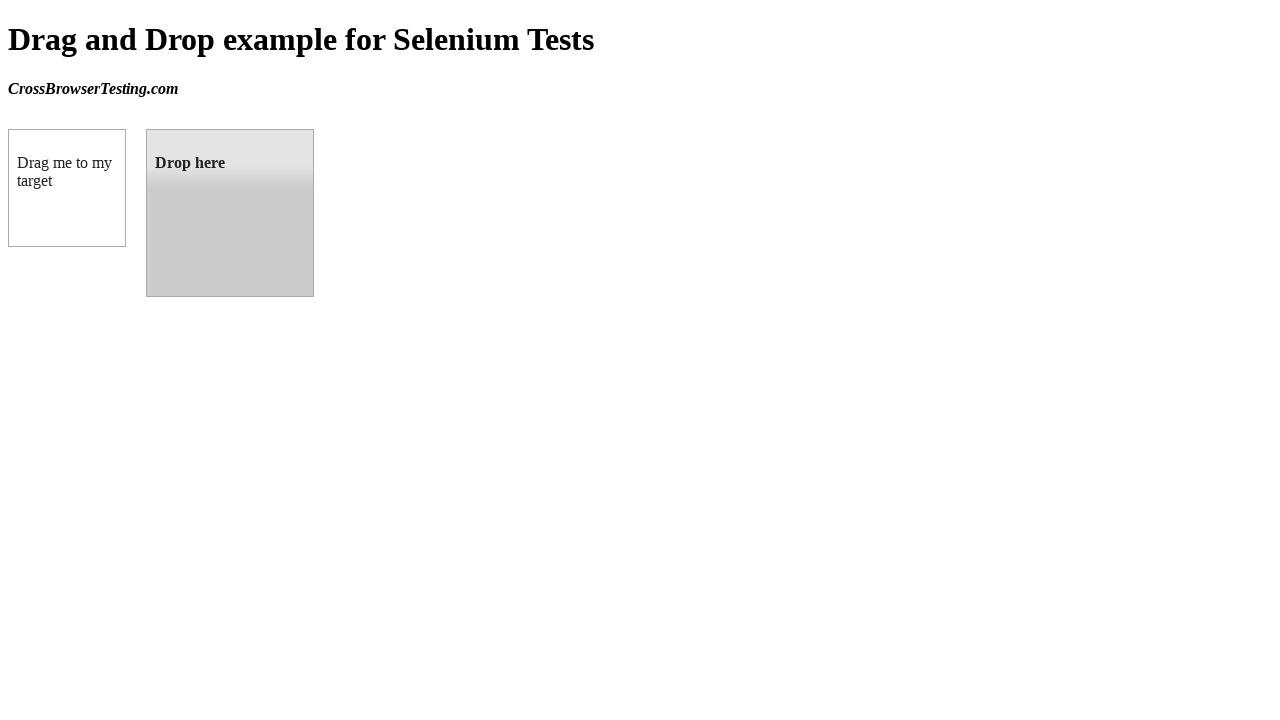

Located draggable element with ID 'draggable'
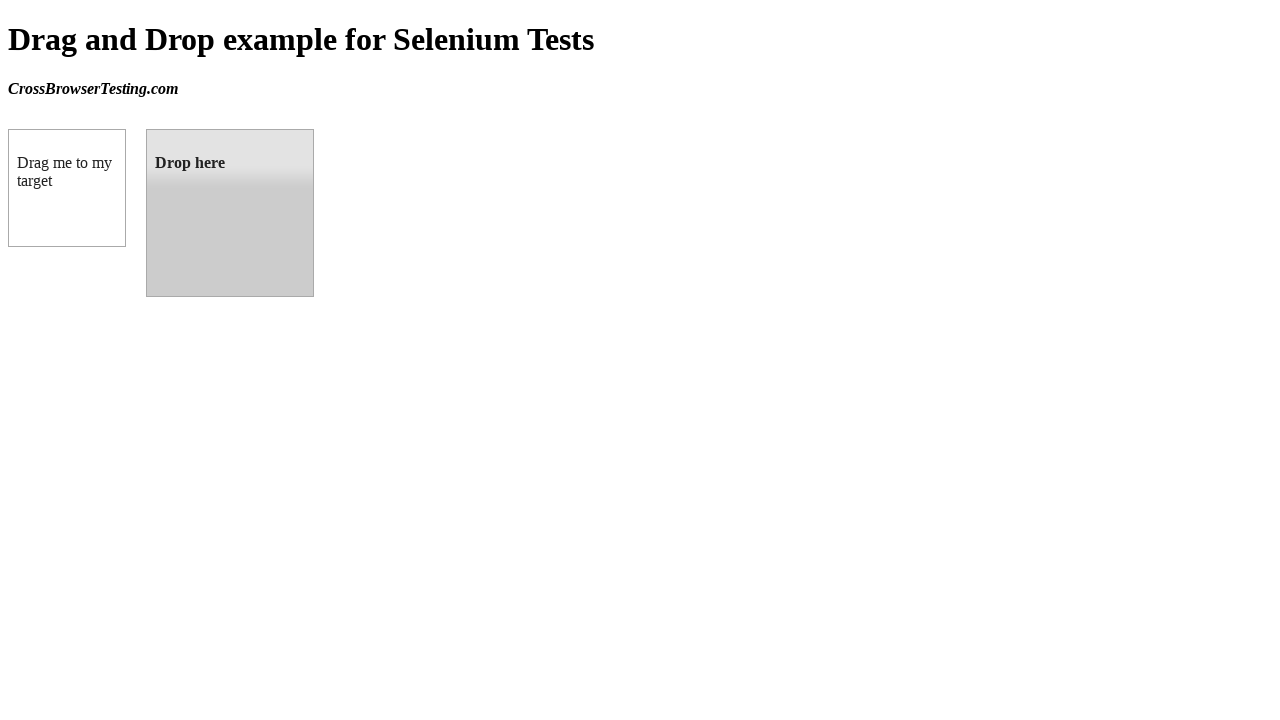

Located droppable target element with ID 'droppable'
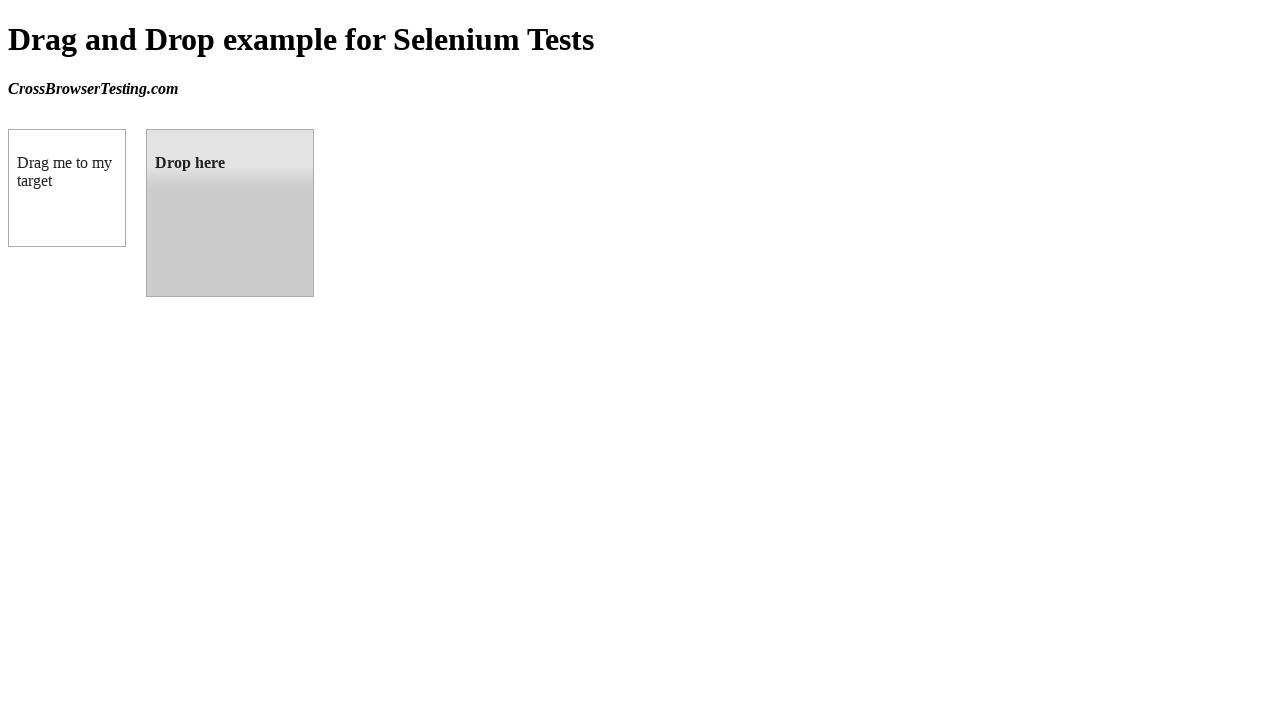

Retrieved bounding box coordinates of target drop zone
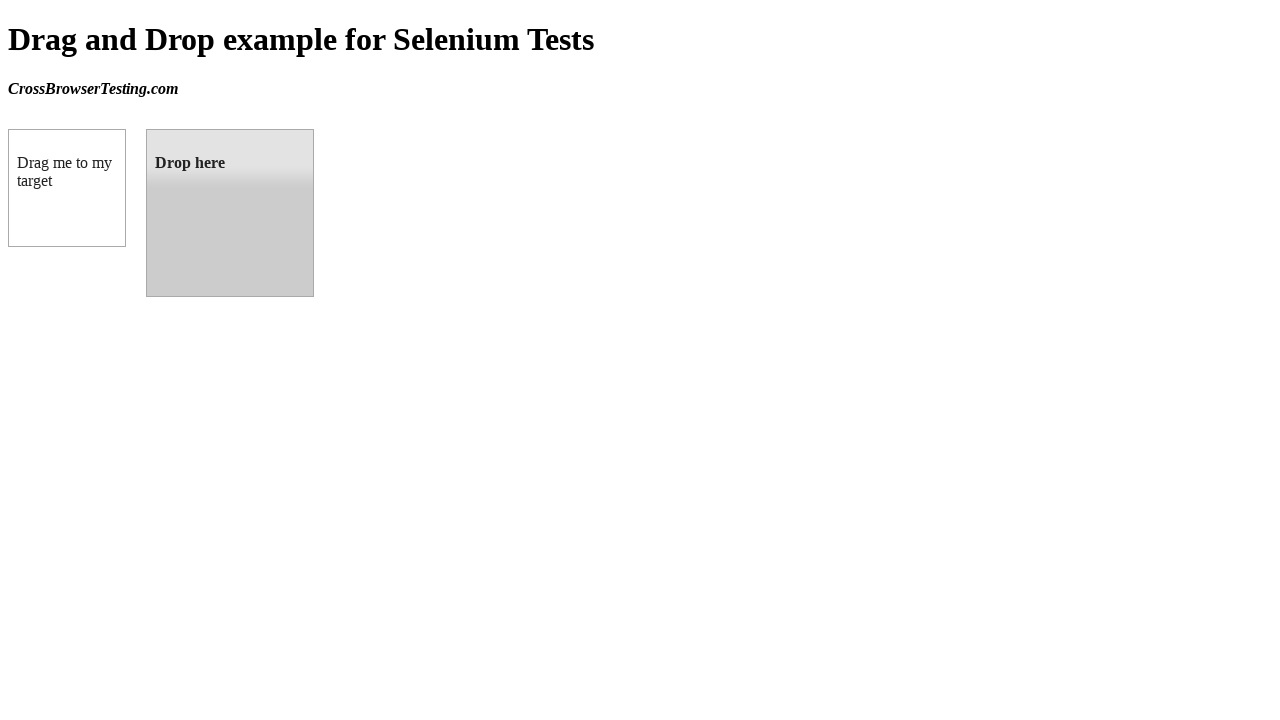

Dragged source element to target drop zone at (230, 213)
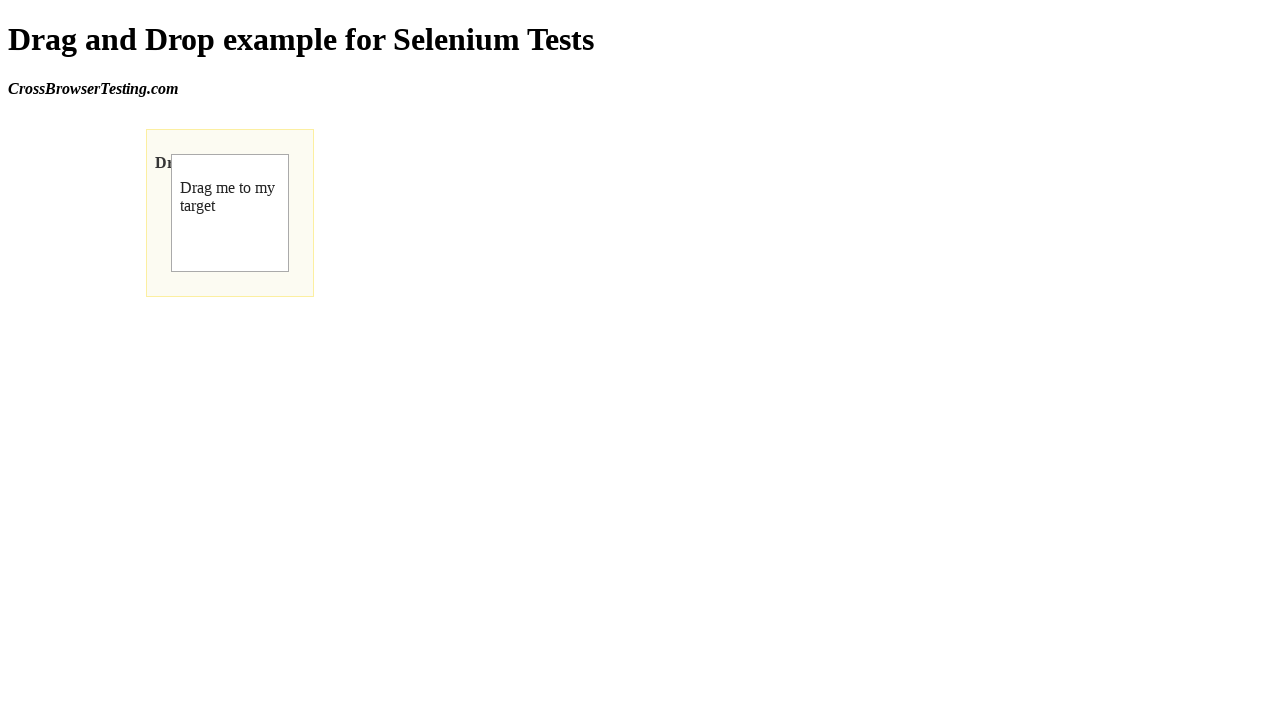

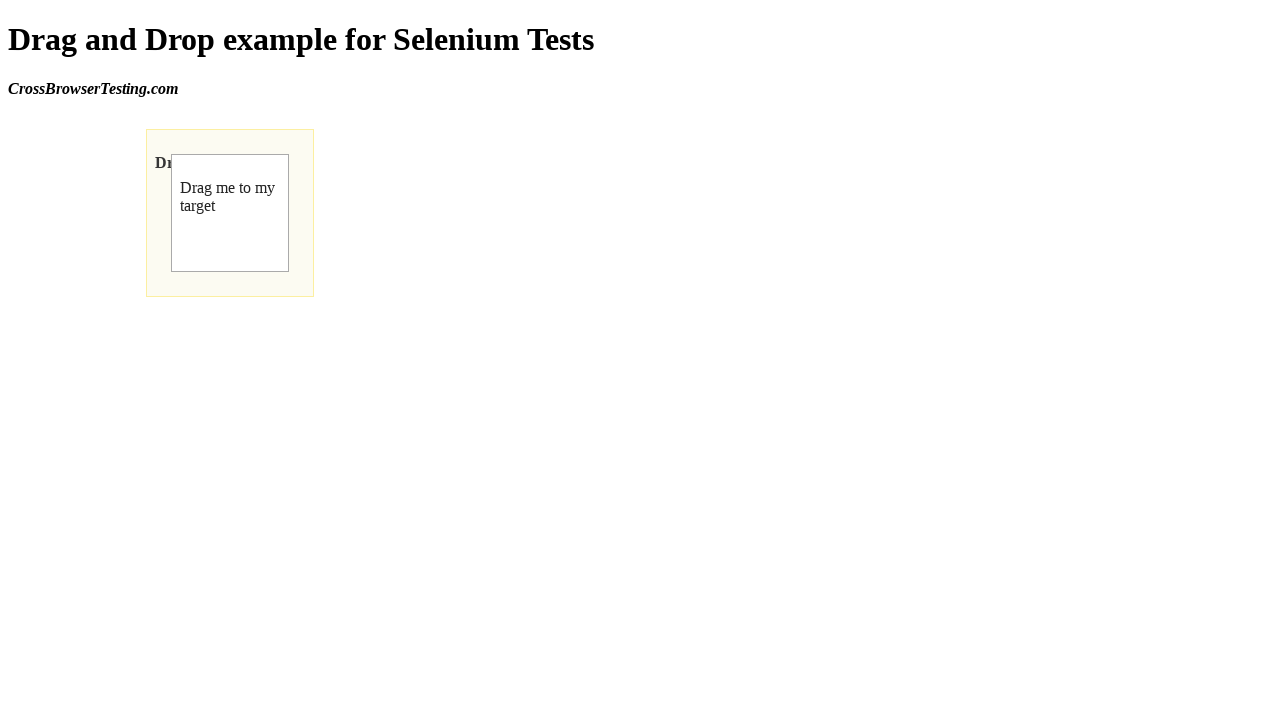